Tests the search functionality on the DemoQA books page by searching for book titles, verifying the search input, clearing it, and searching for another book.

Starting URL: https://demoqa.com/books

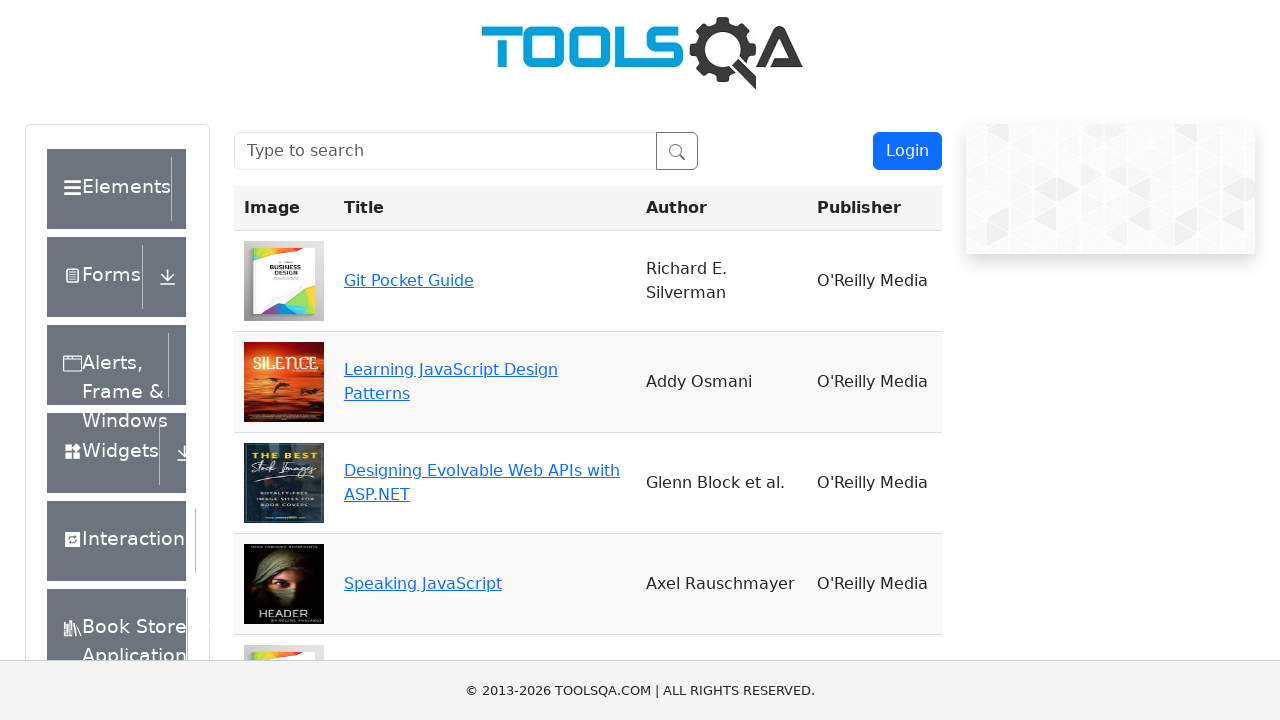

Filled search field with 'Speaking Javascript' on input[type='text']
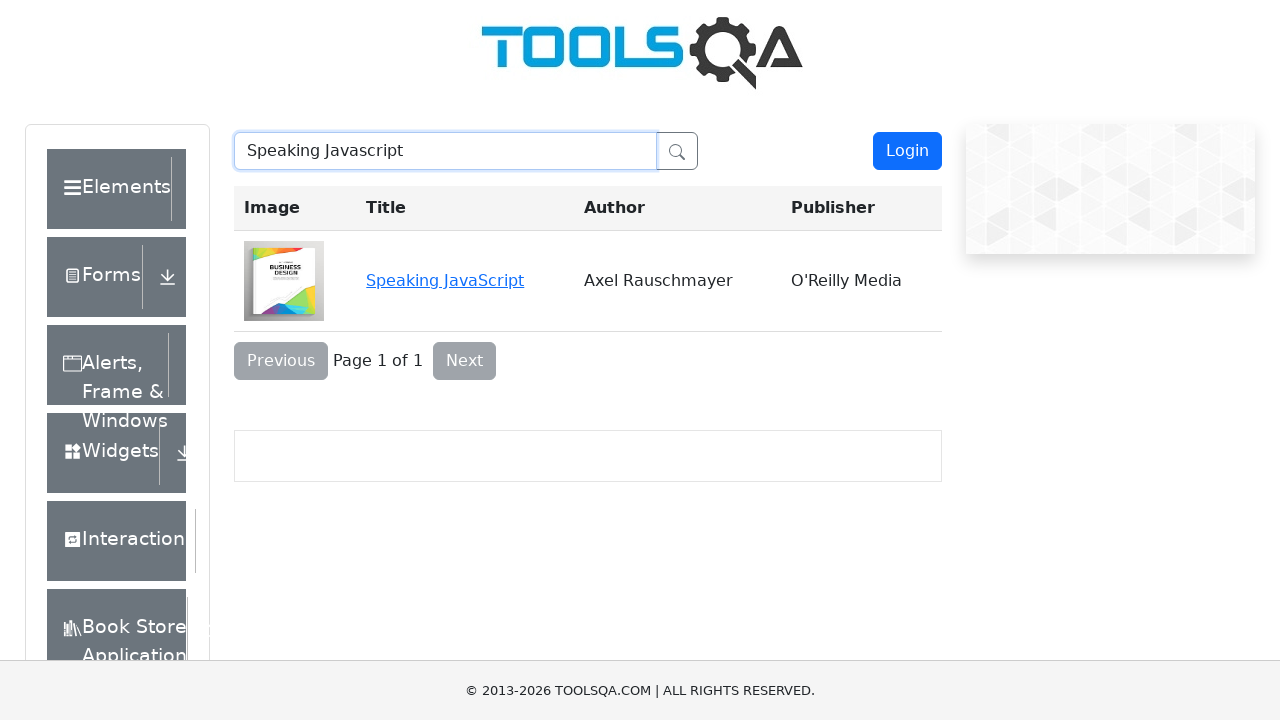

Cleared the search field on input[type='text']
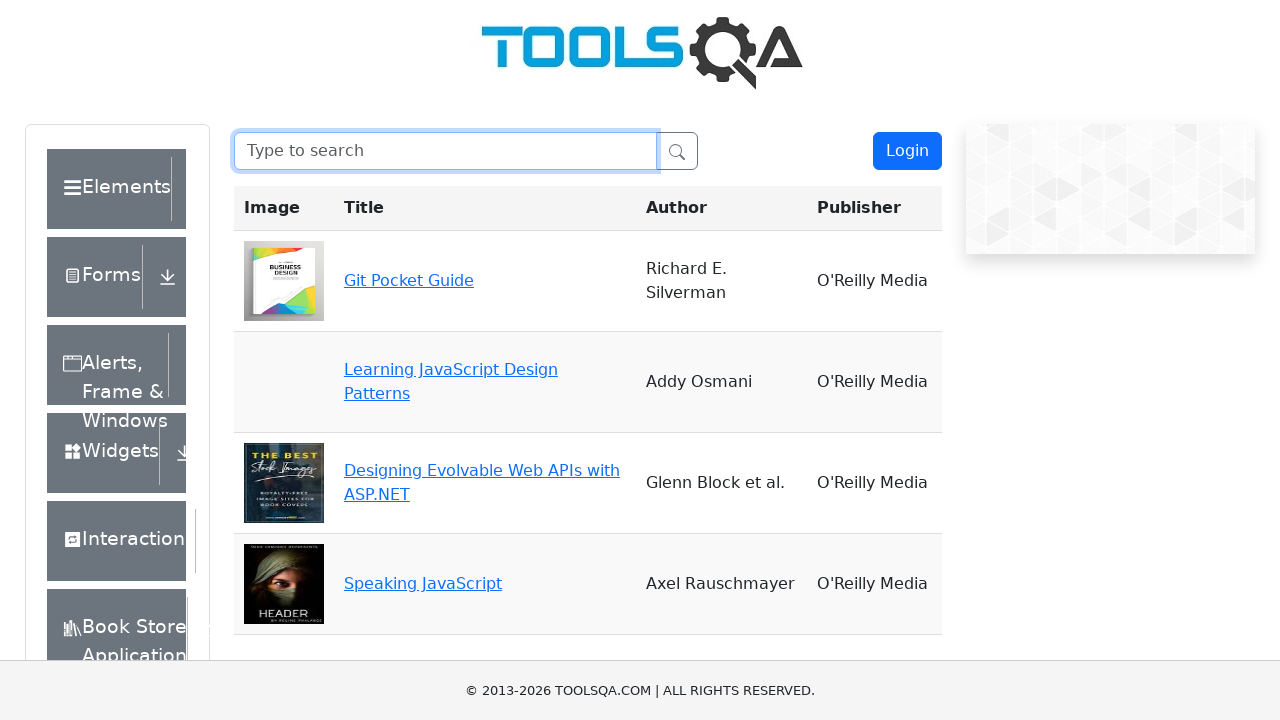

Filled search field with 'You Don't know JS' on input[type='text']
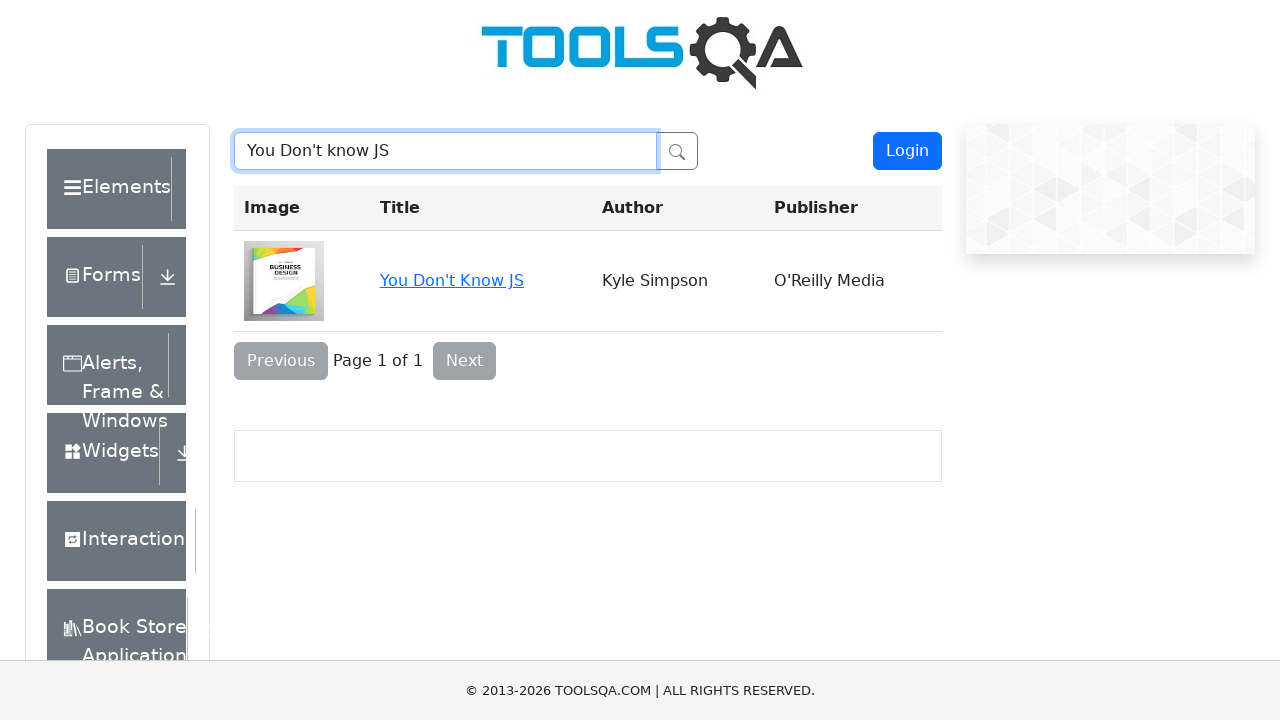

Waited 500ms for search results to update
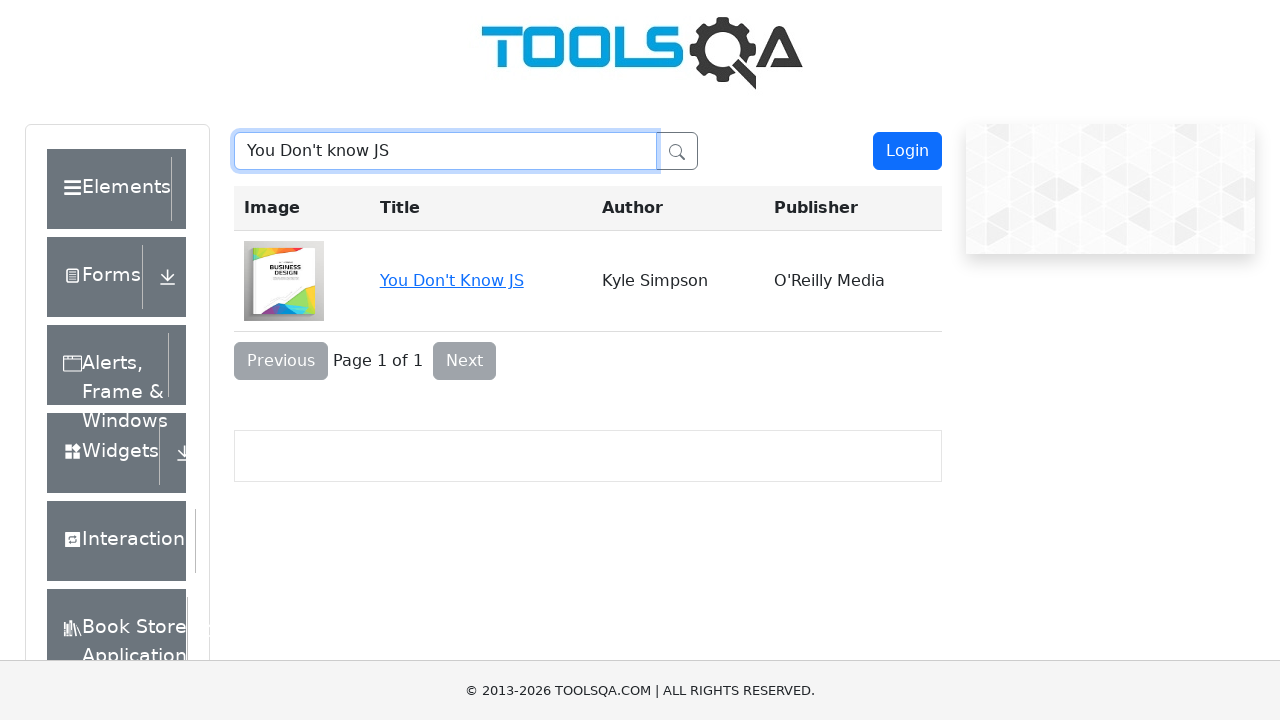

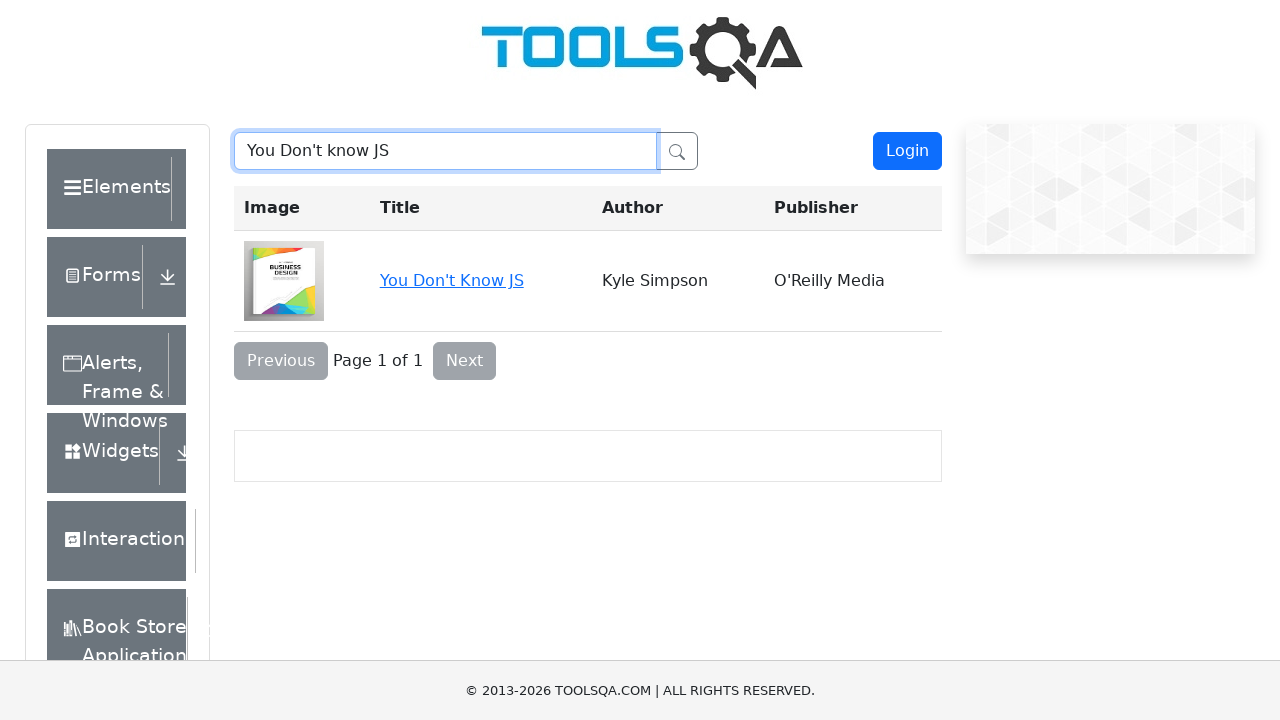